Tests browser tab management by clicking buttons to open new tabs, switching between tabs, and verifying content on each tab.

Starting URL: https://training-support.net/webelements/tabs

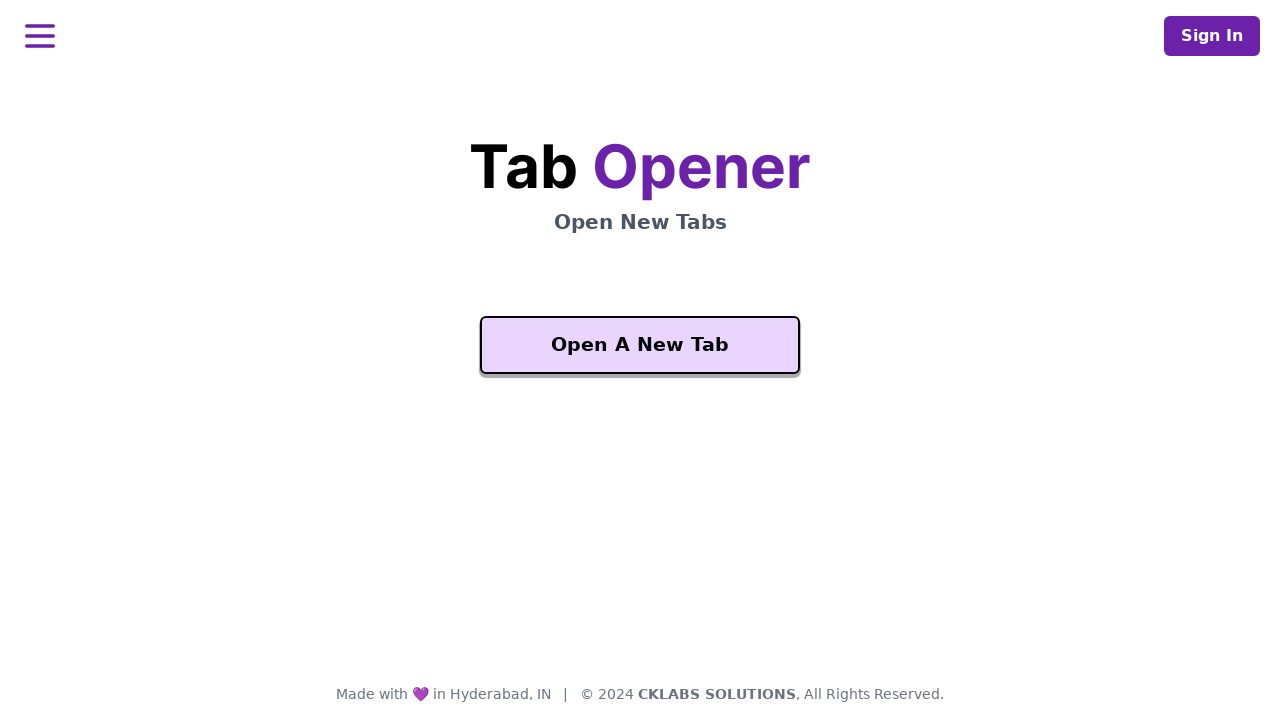

Waited for 'Open A New Tab' button to be visible
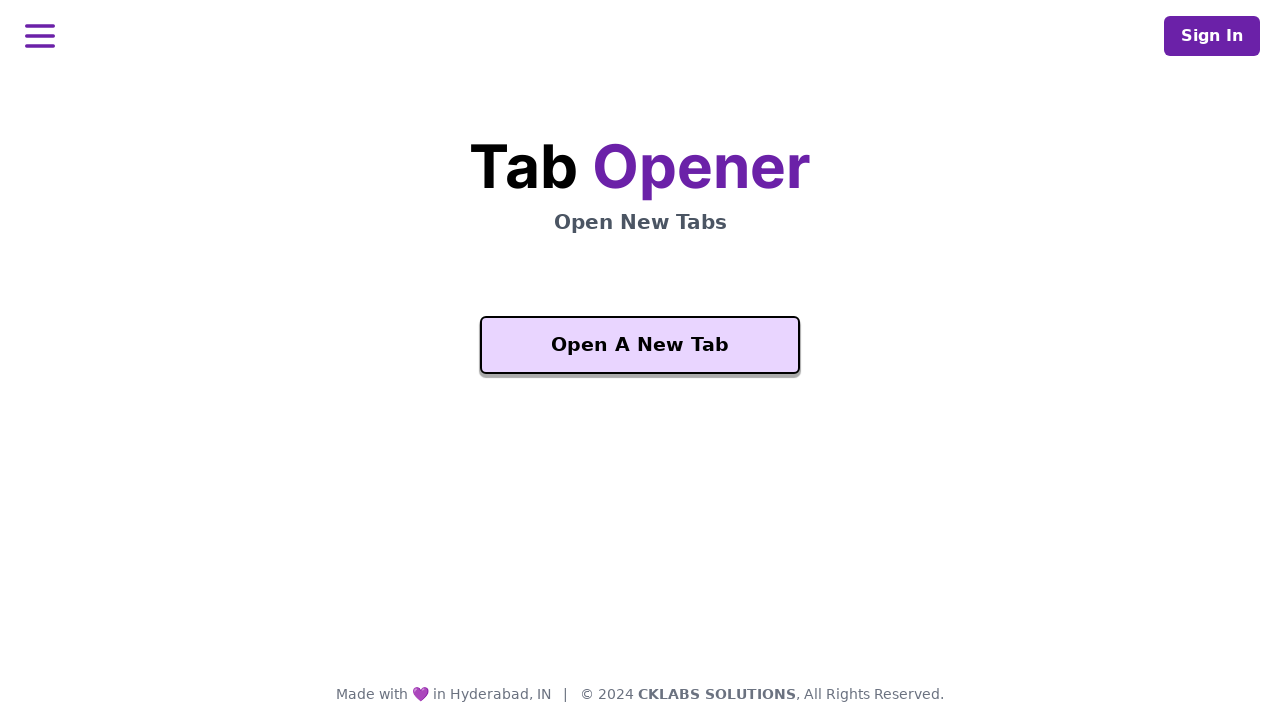

Clicked 'Open A New Tab' button to open new tab at (640, 345) on xpath=//button[text()='Open A New Tab']
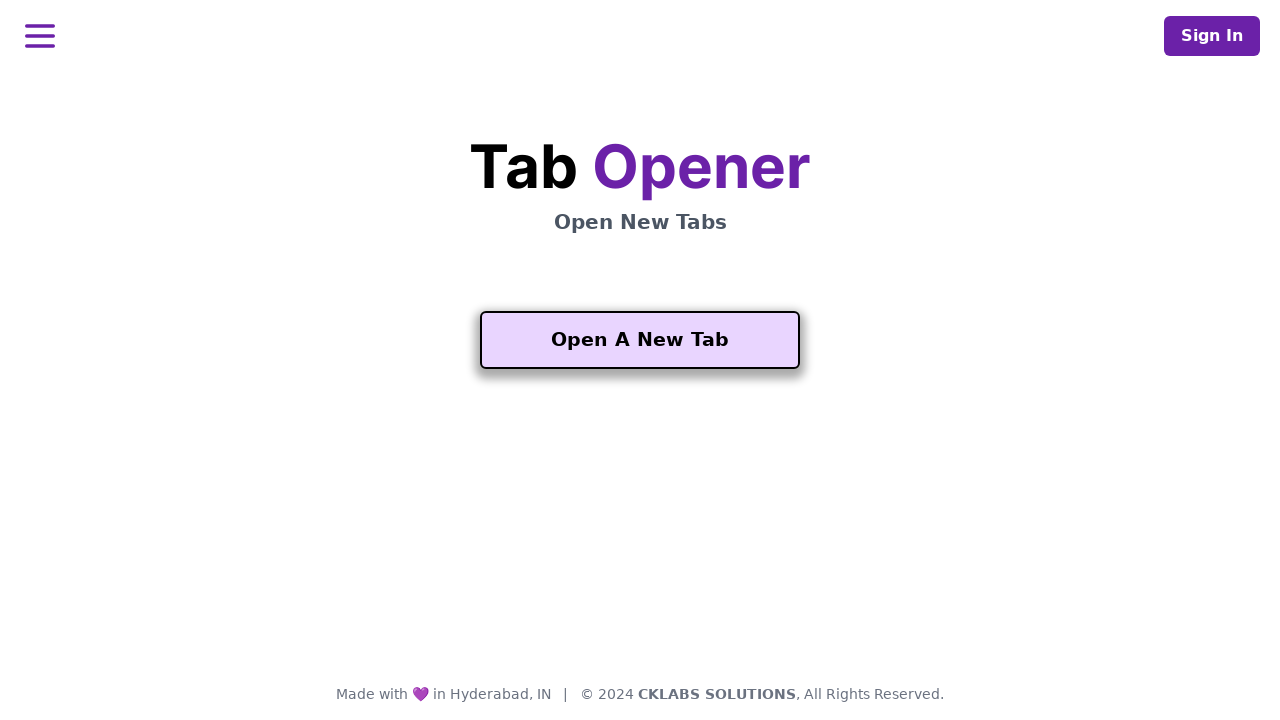

New tab opened and page load state completed
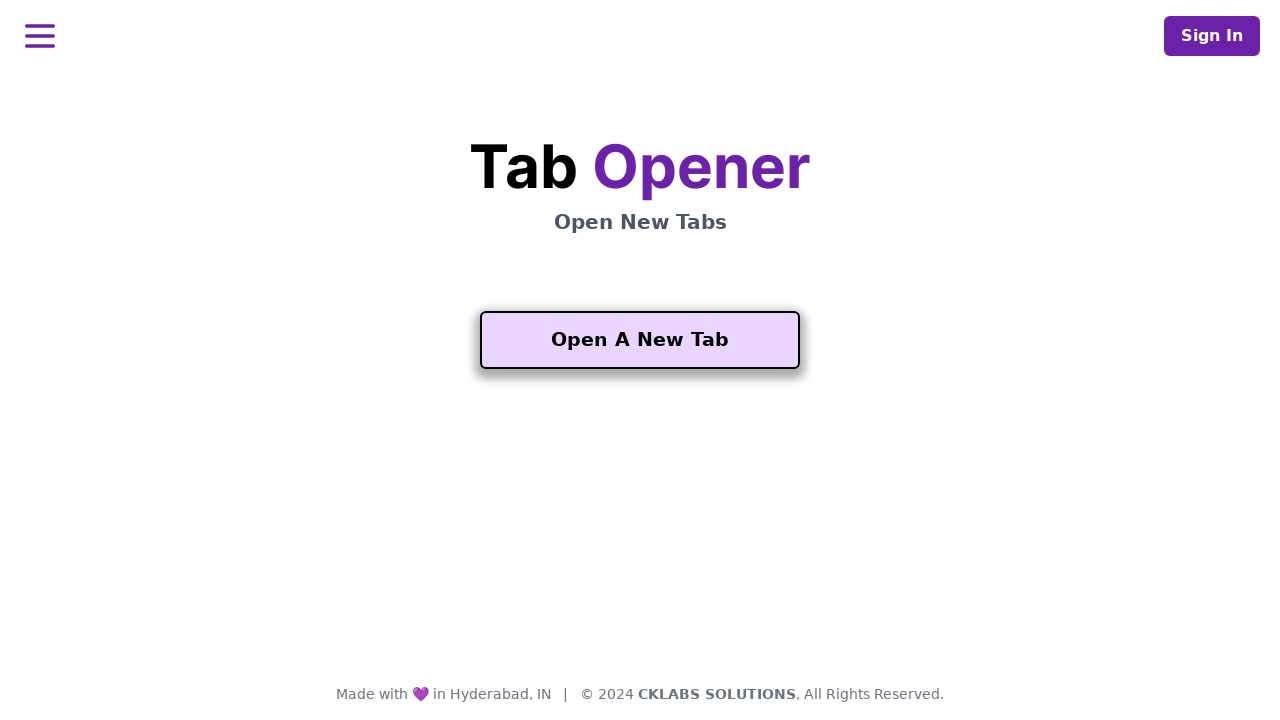

Waited for 'Another One' button on new tab to be visible
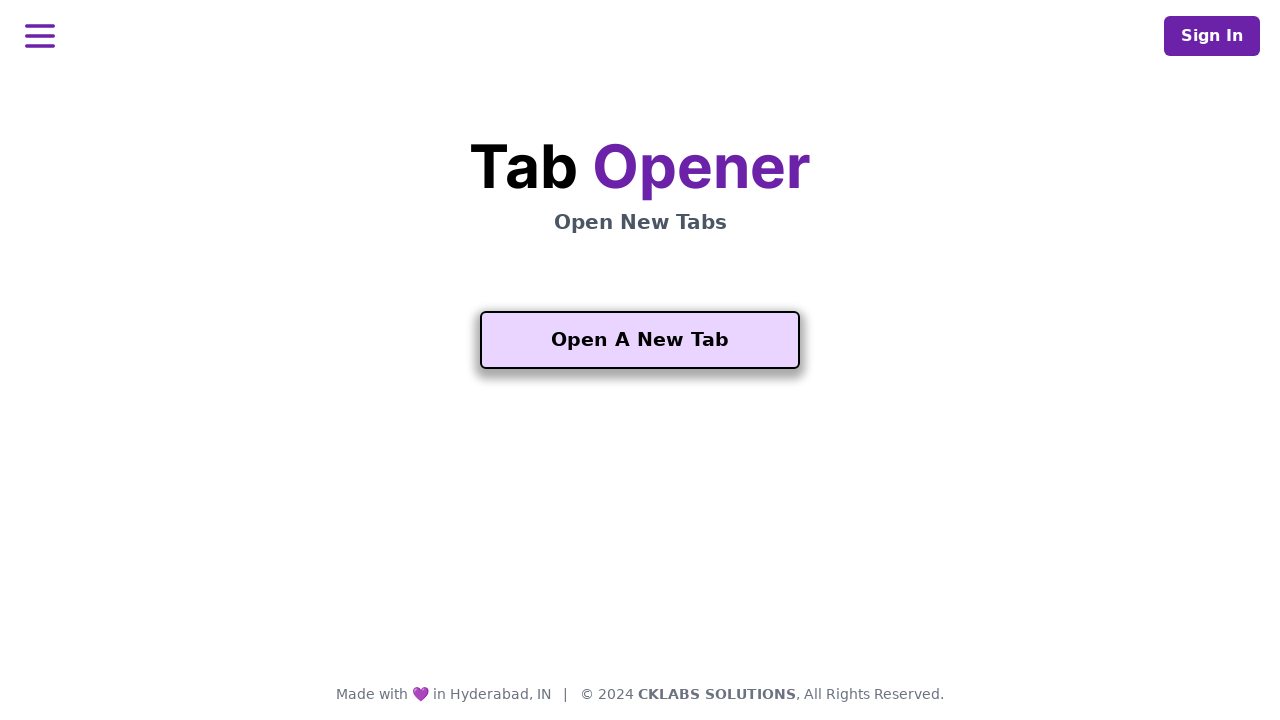

Clicked 'Another One' button to open third tab at (640, 552) on xpath=//button[contains(text(), 'Another One')]
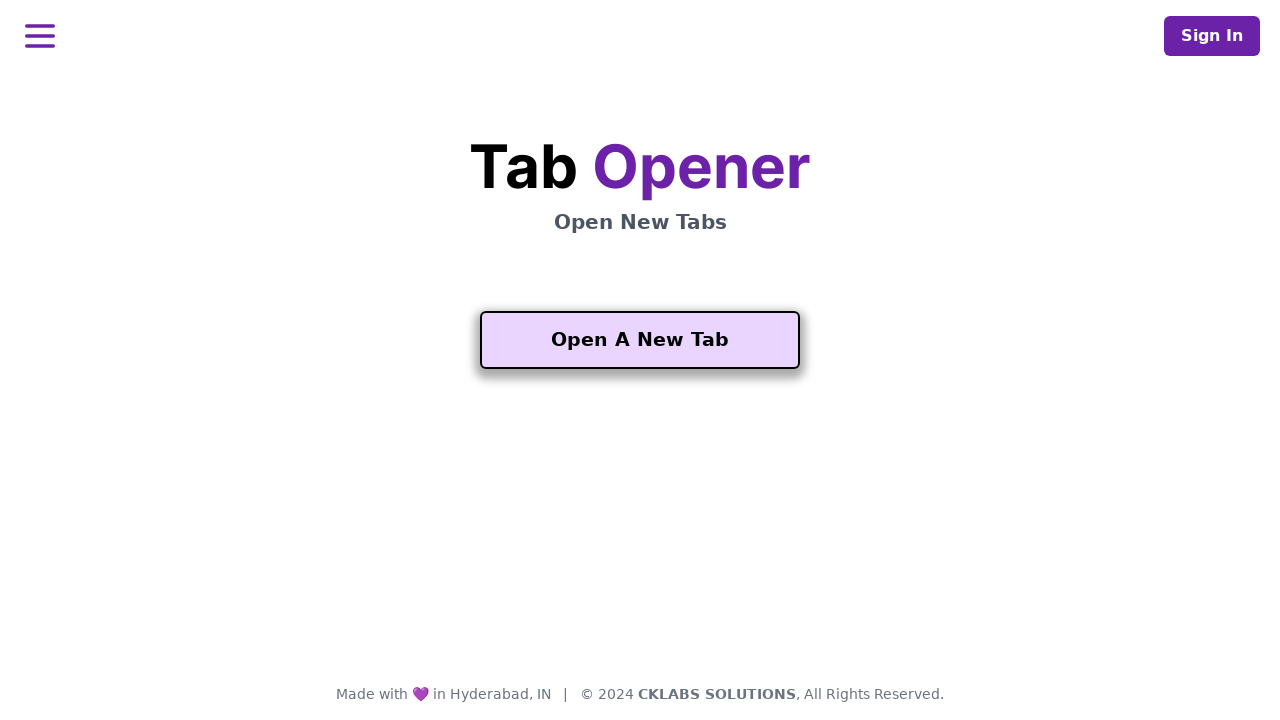

Third tab opened and page load state completed
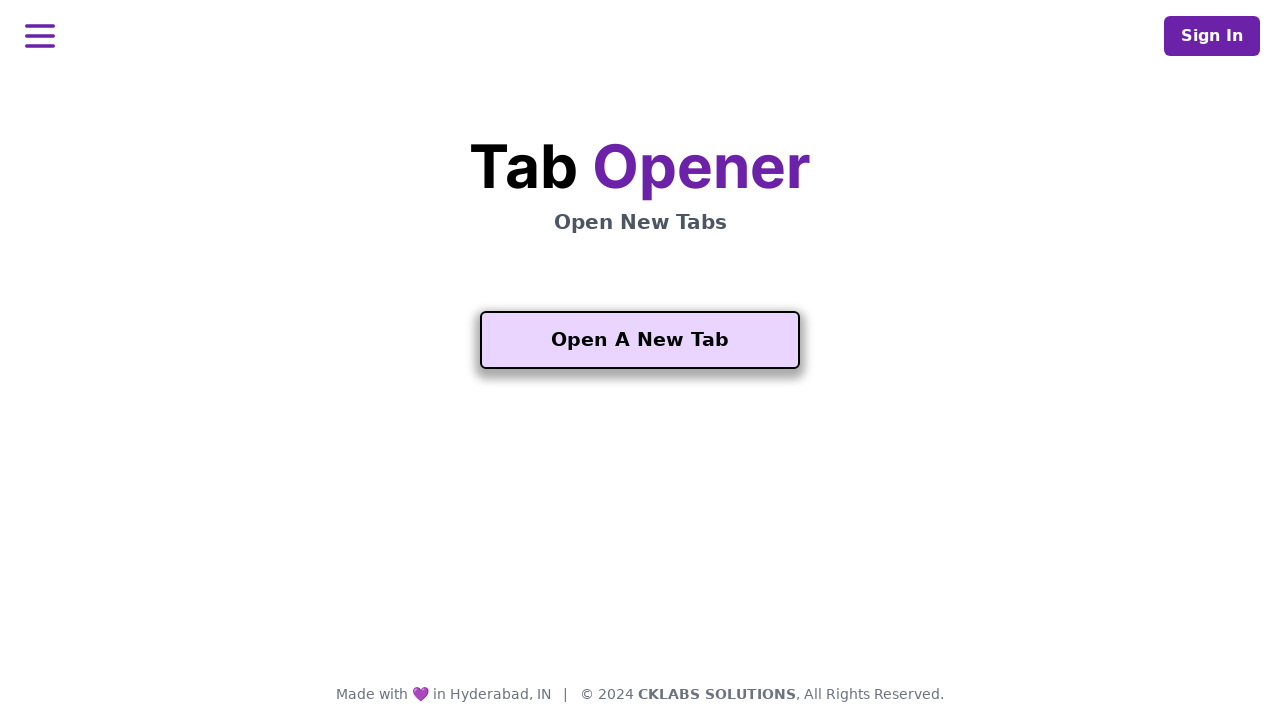

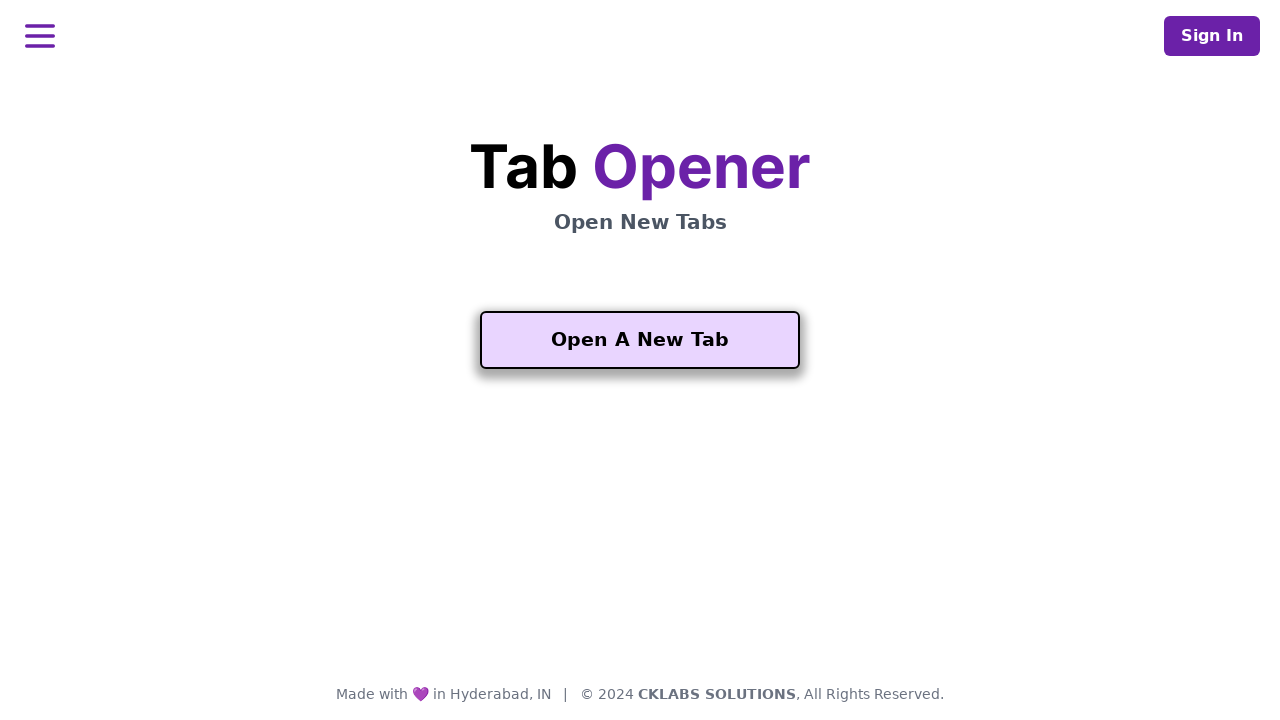